Tests that the toggle all checkbox state updates correctly when individual items are completed or cleared.

Starting URL: https://demo.playwright.dev/todomvc

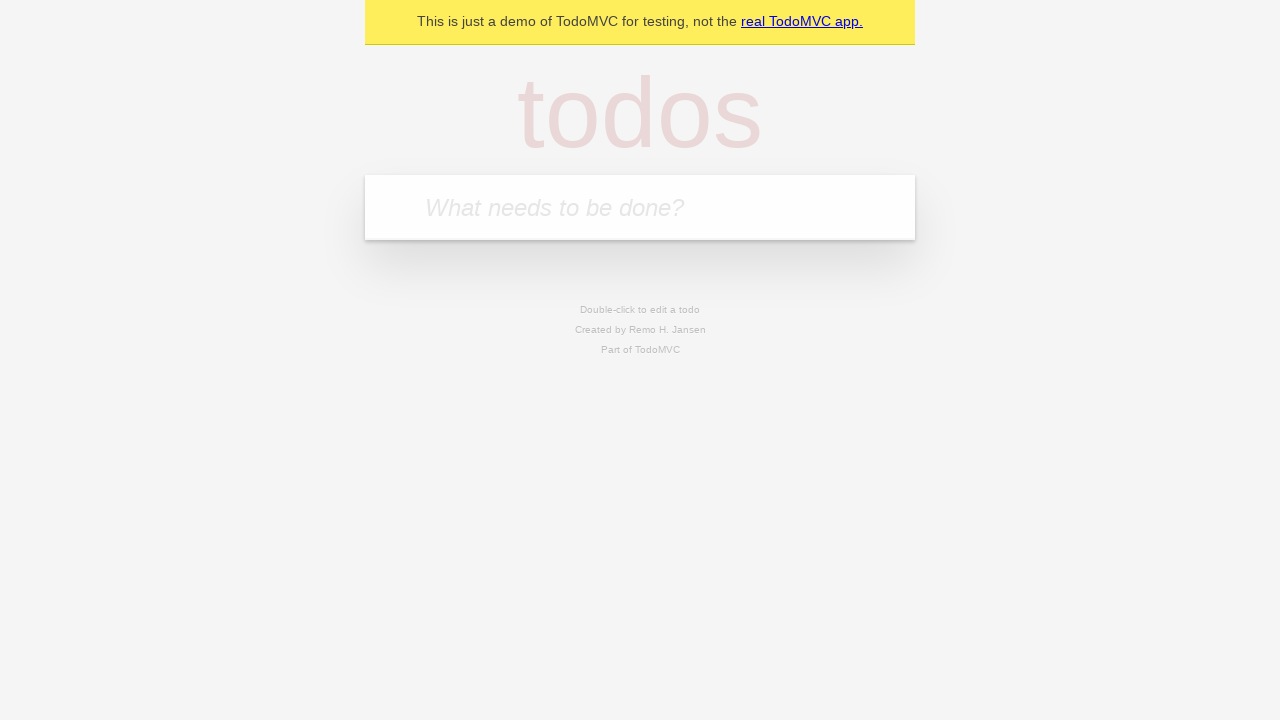

Filled todo input with 'buy some cheese' on internal:attr=[placeholder="What needs to be done?"i]
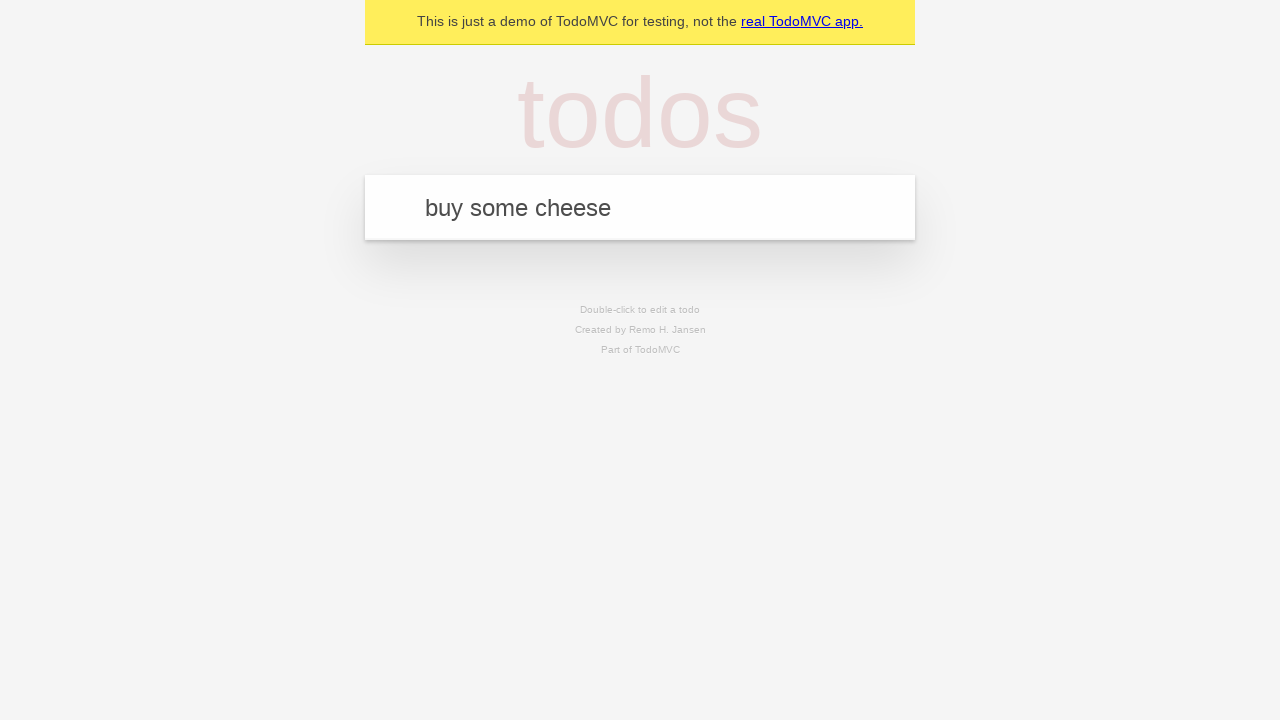

Pressed Enter to create first todo on internal:attr=[placeholder="What needs to be done?"i]
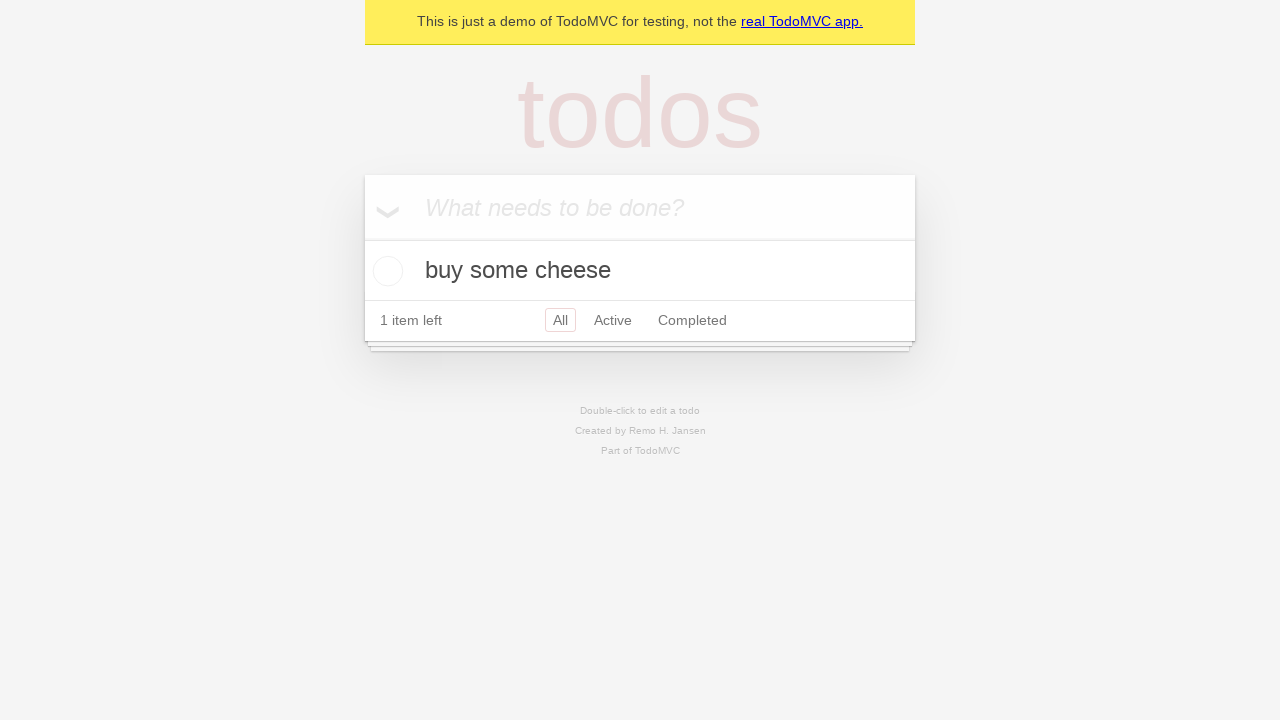

Filled todo input with 'feed the cat' on internal:attr=[placeholder="What needs to be done?"i]
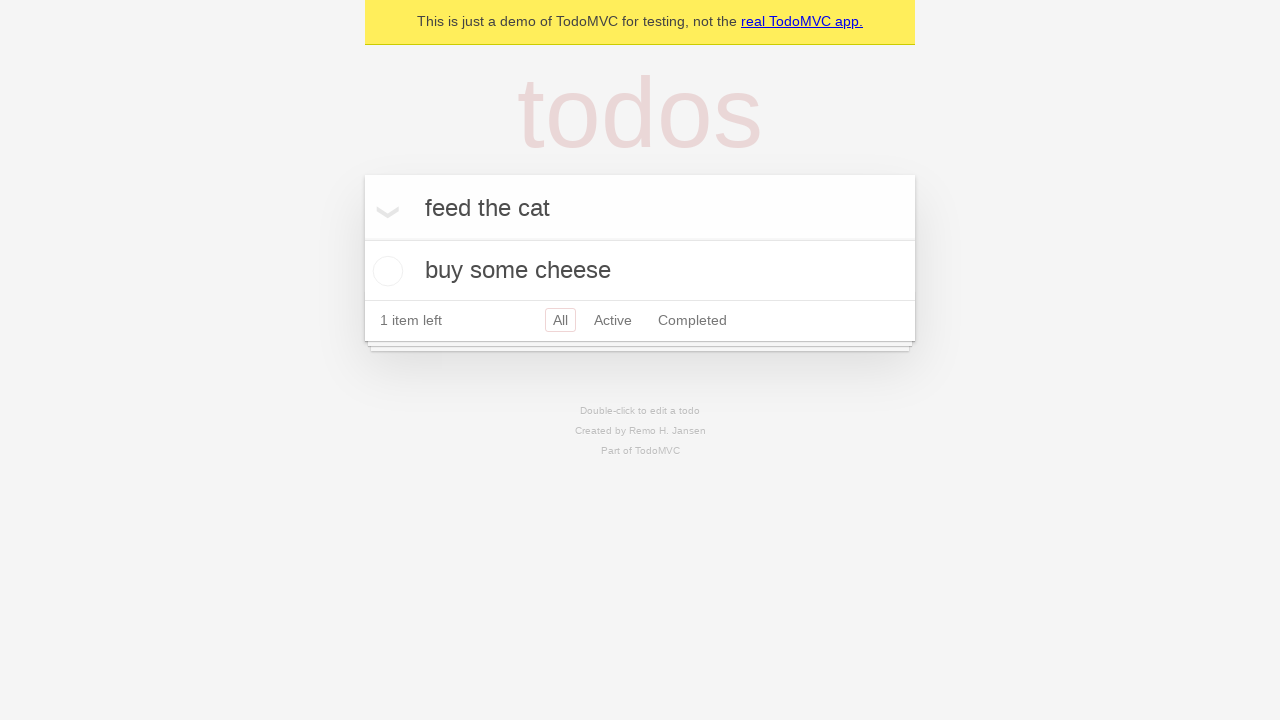

Pressed Enter to create second todo on internal:attr=[placeholder="What needs to be done?"i]
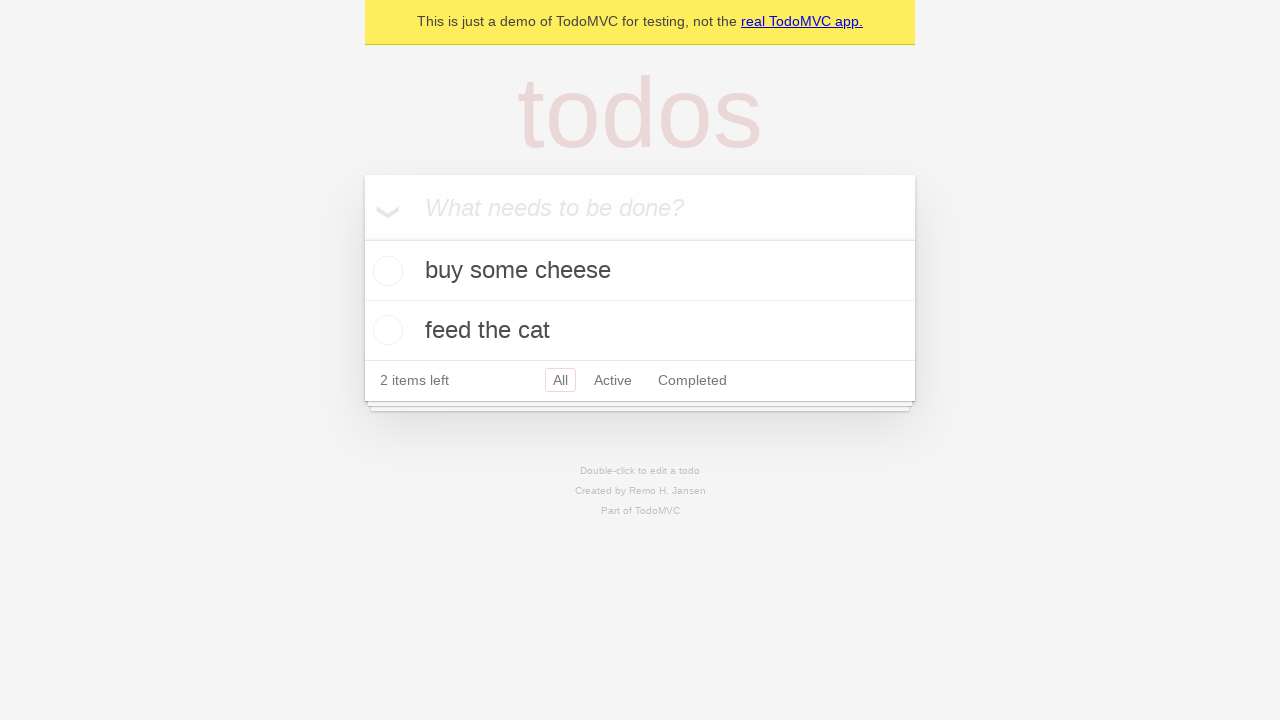

Filled todo input with 'book a doctors appointment' on internal:attr=[placeholder="What needs to be done?"i]
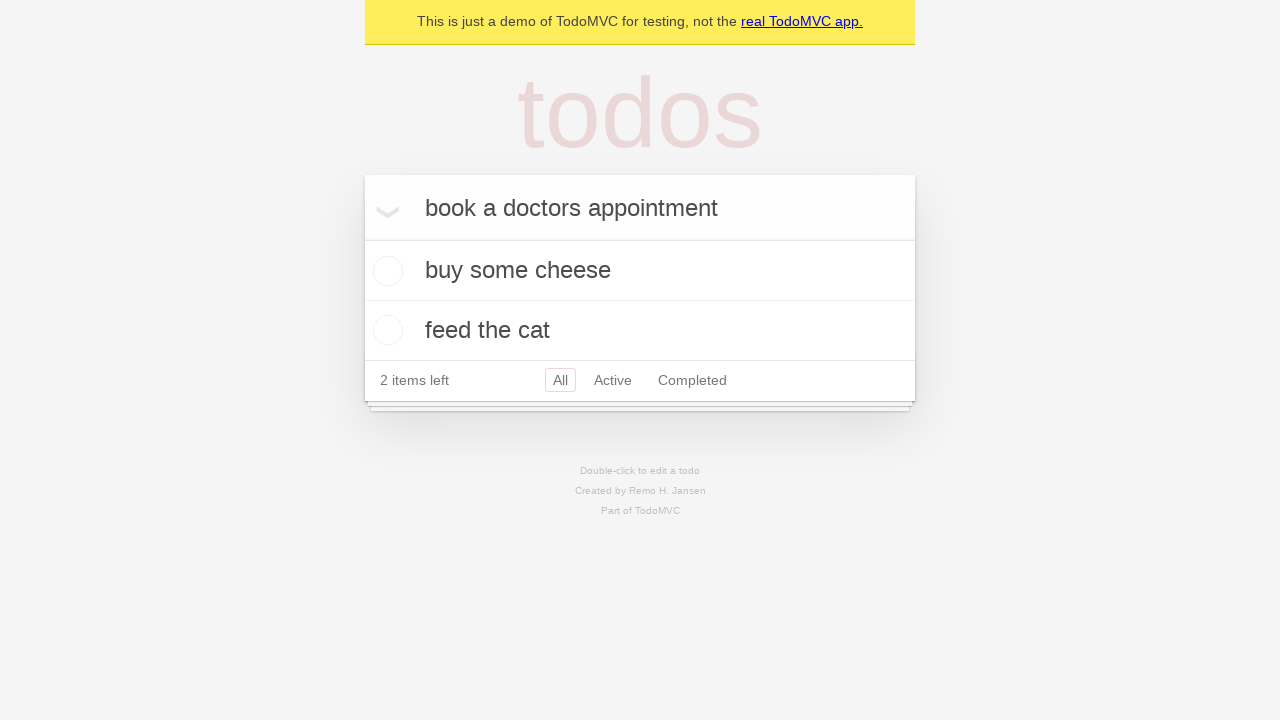

Pressed Enter to create third todo on internal:attr=[placeholder="What needs to be done?"i]
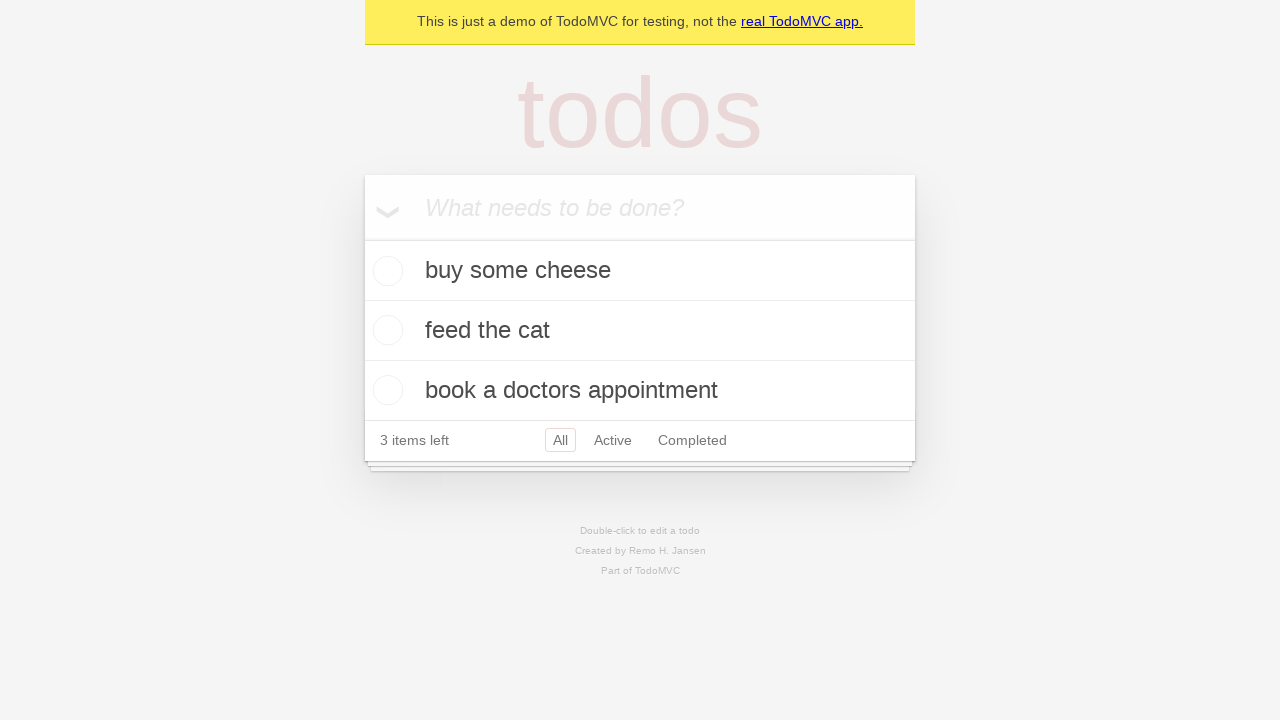

Waited for all 3 todos to be created
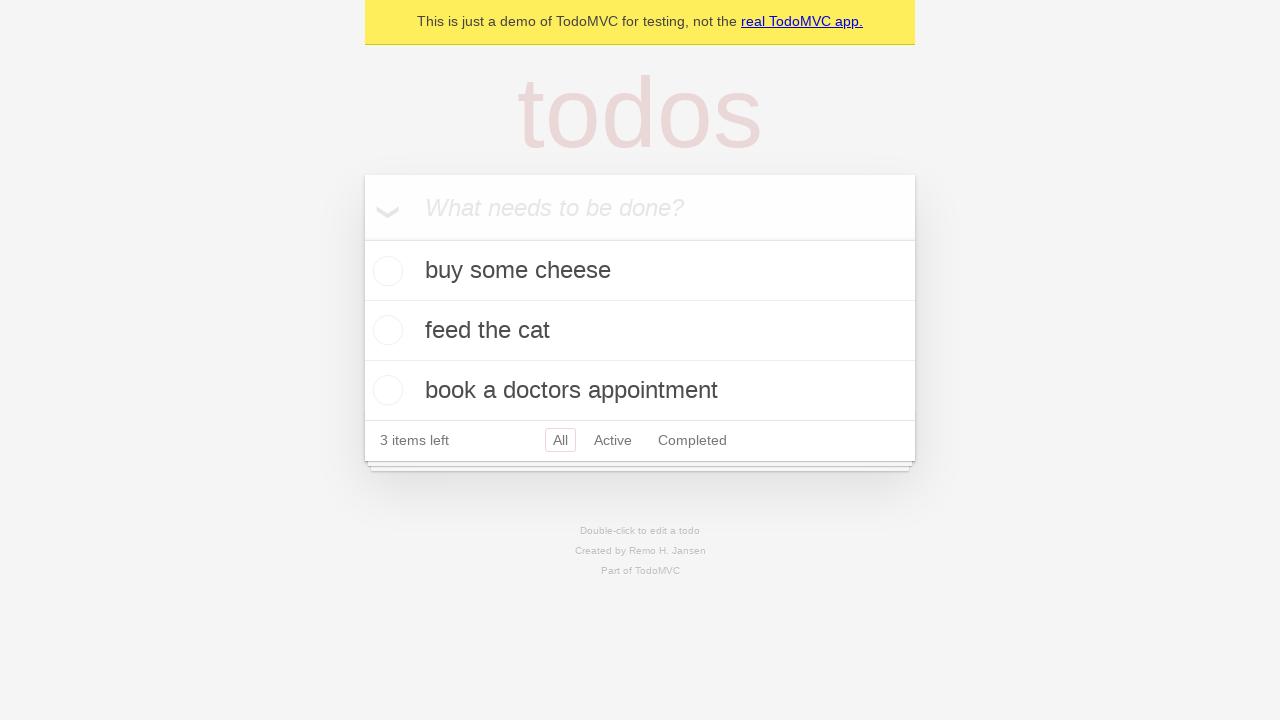

Checked 'Mark all as complete' checkbox at (362, 238) on internal:label="Mark all as complete"i
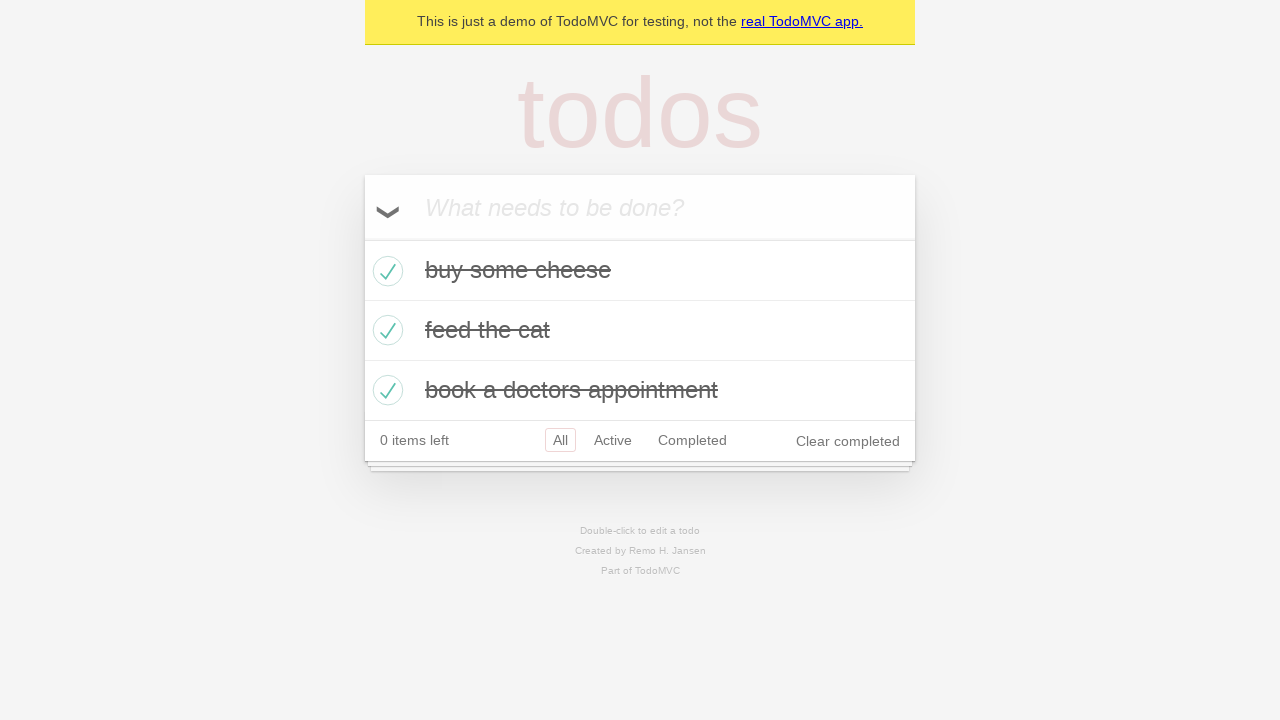

Unchecked the first todo item at (385, 271) on internal:testid=[data-testid="todo-item"s] >> nth=0 >> internal:role=checkbox
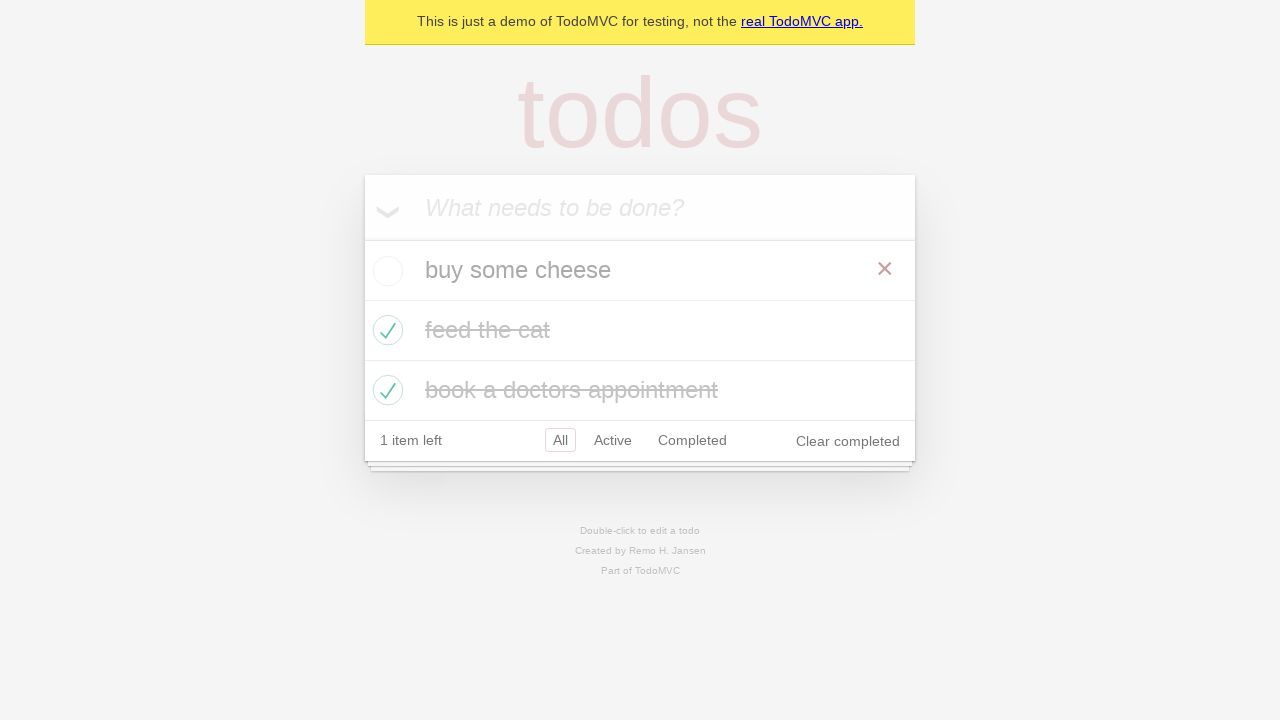

Checked the first todo item again at (385, 271) on internal:testid=[data-testid="todo-item"s] >> nth=0 >> internal:role=checkbox
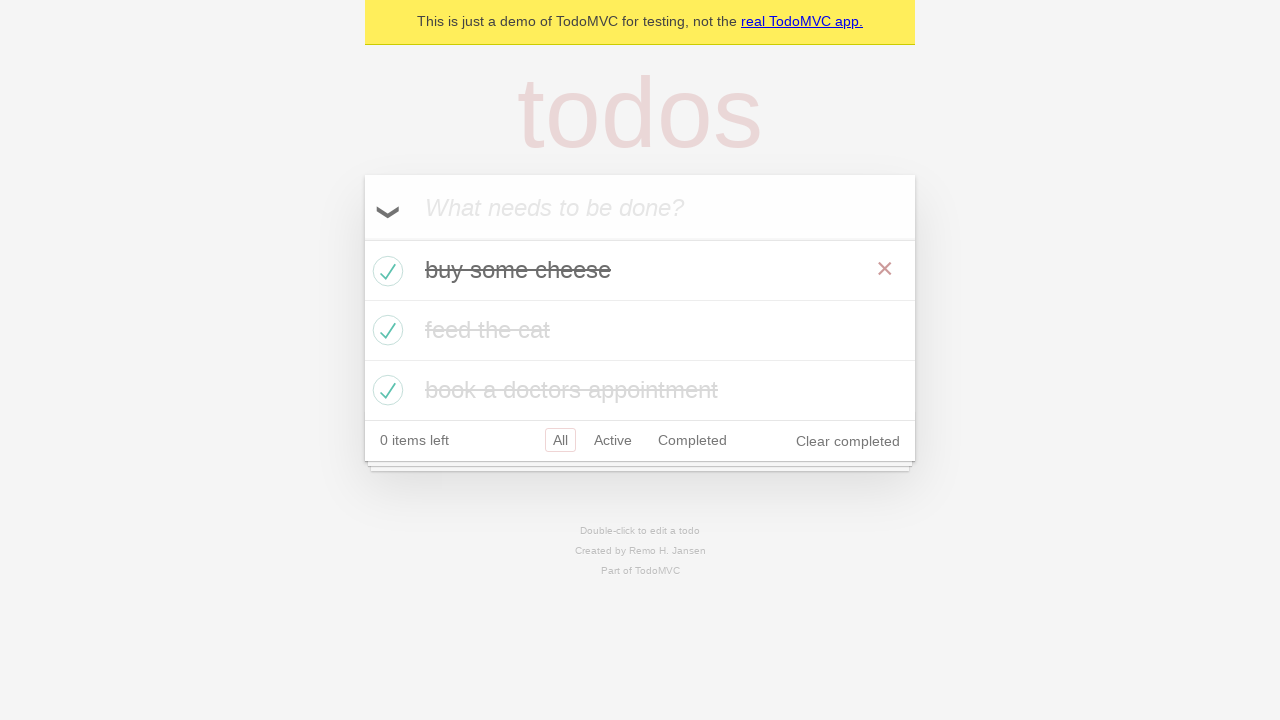

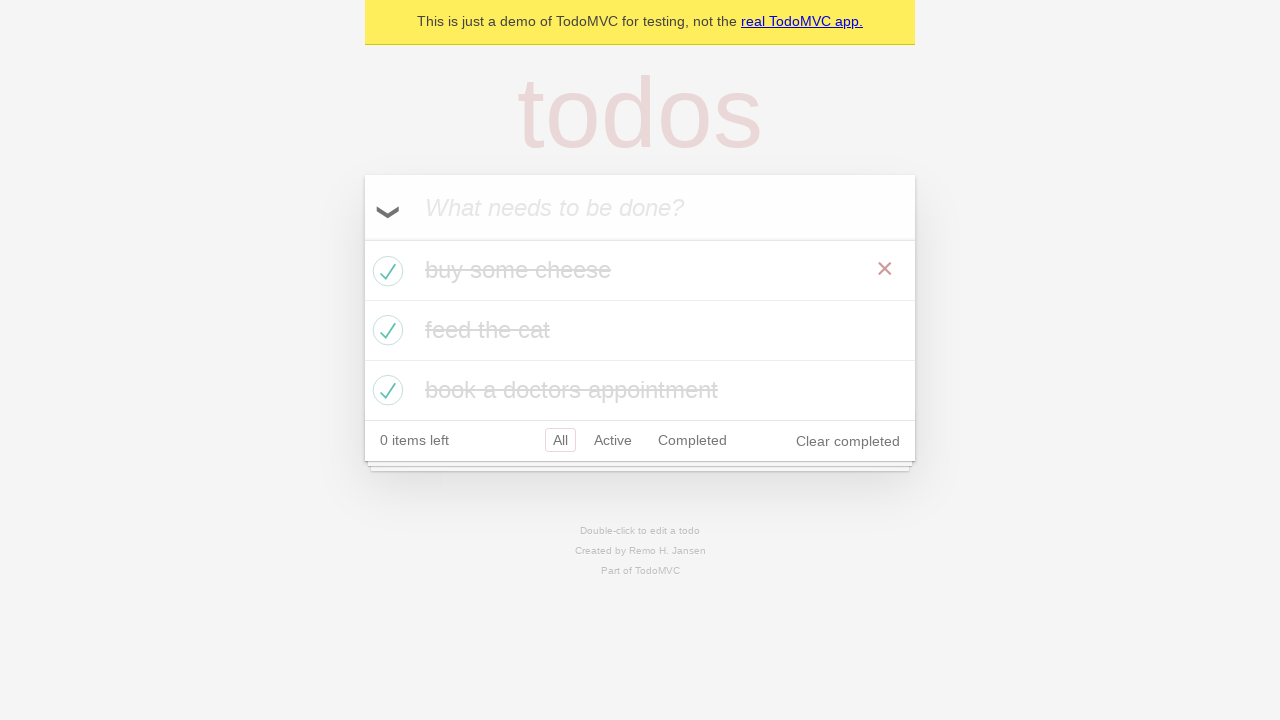